Tests that clicking Clear completed removes completed items from the list

Starting URL: https://demo.playwright.dev/todomvc

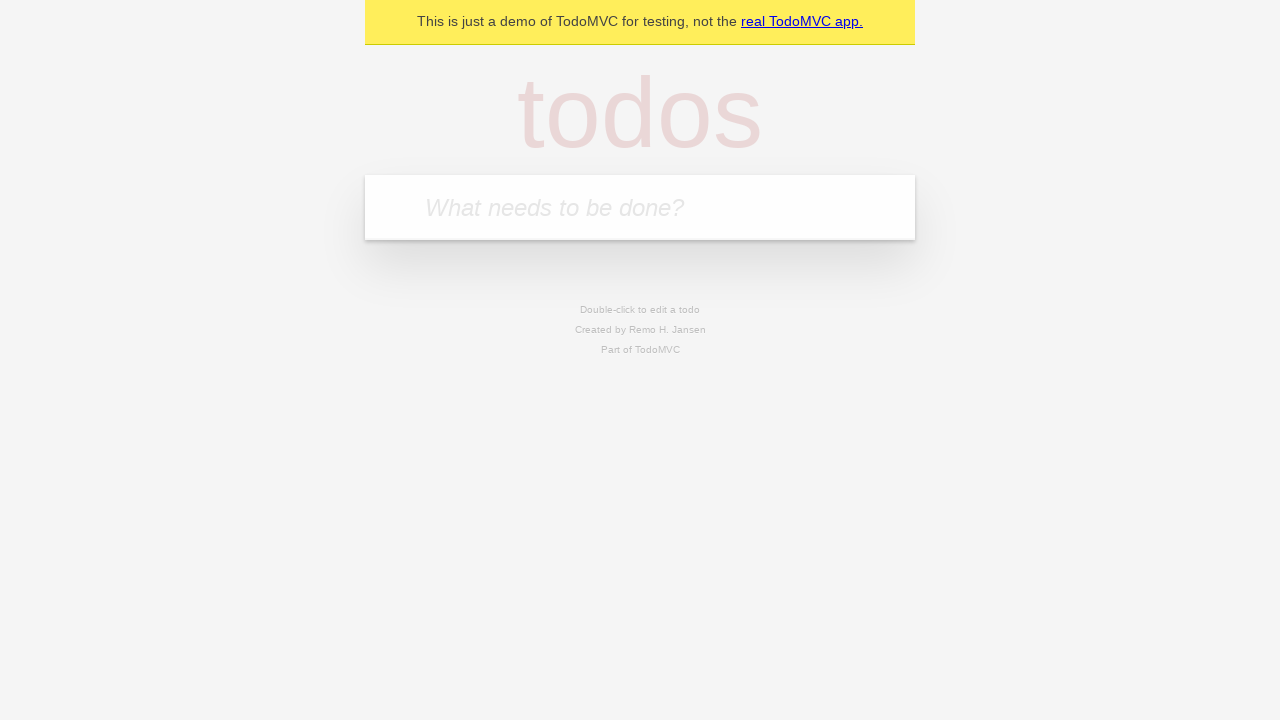

Filled new todo field with 'buy some cheese' on .new-todo
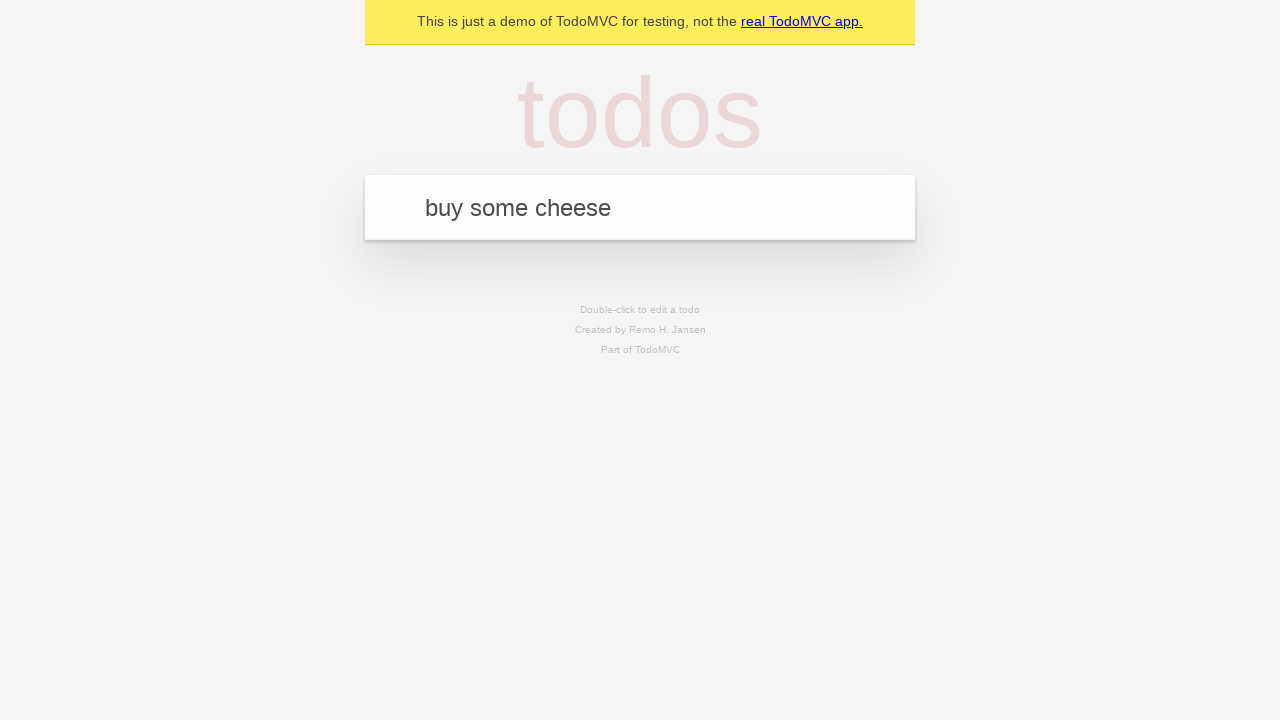

Pressed Enter to add first todo item on .new-todo
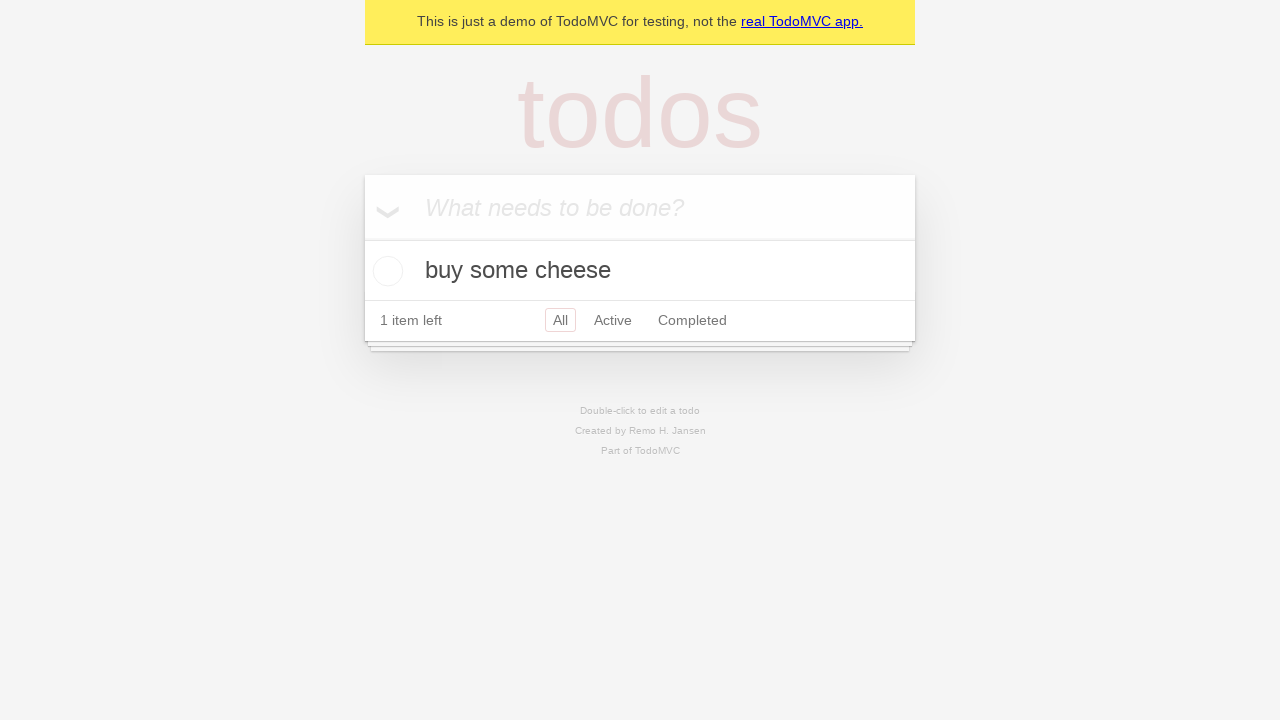

Filled new todo field with 'feed the cat' on .new-todo
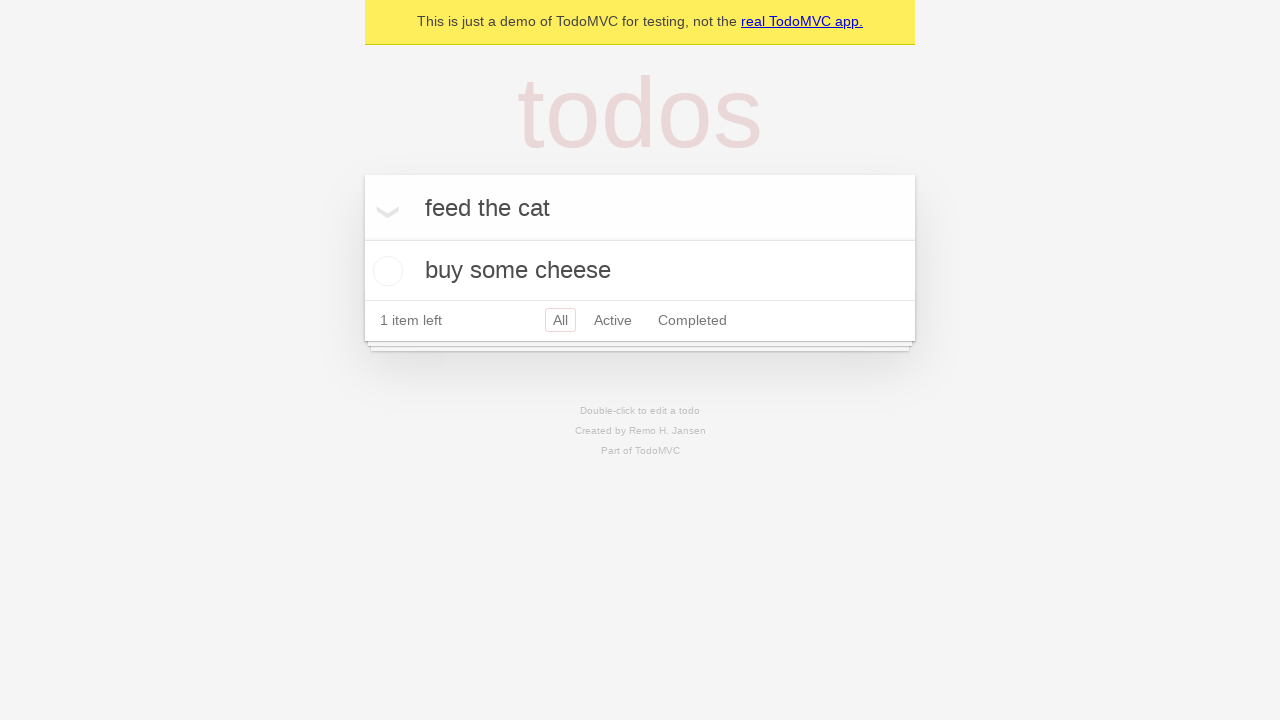

Pressed Enter to add second todo item on .new-todo
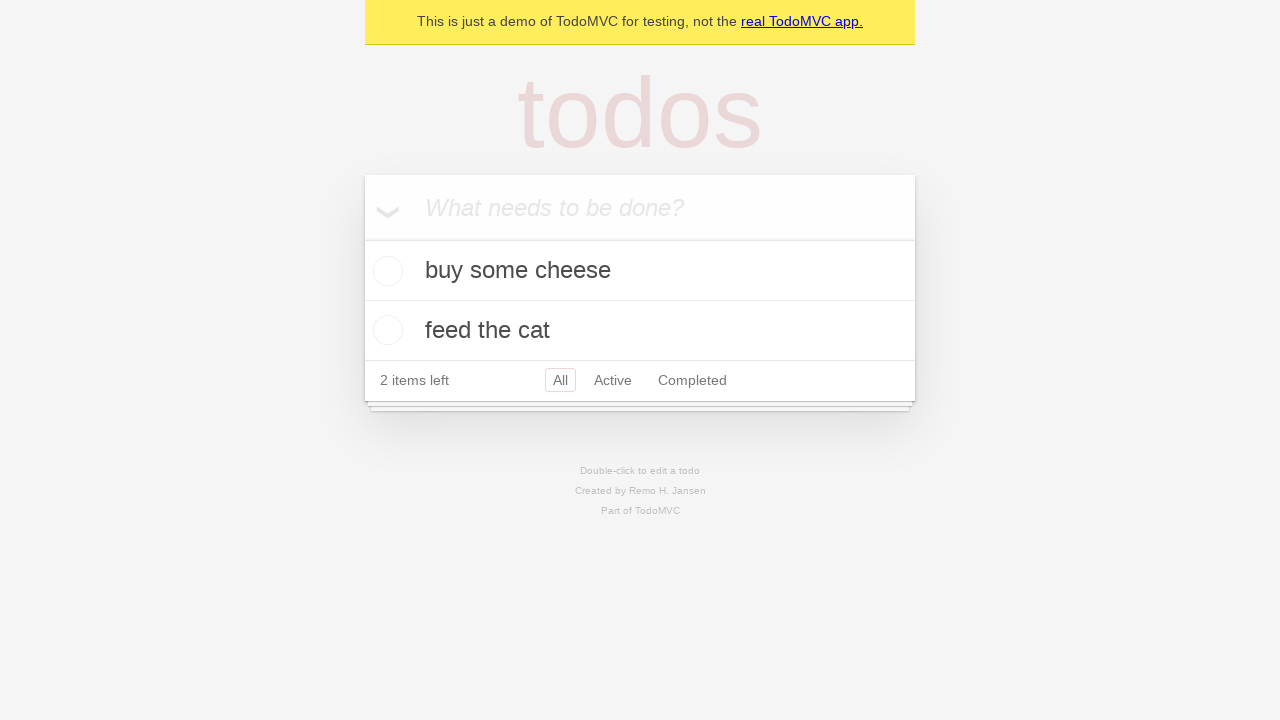

Filled new todo field with 'book a doctors appointment' on .new-todo
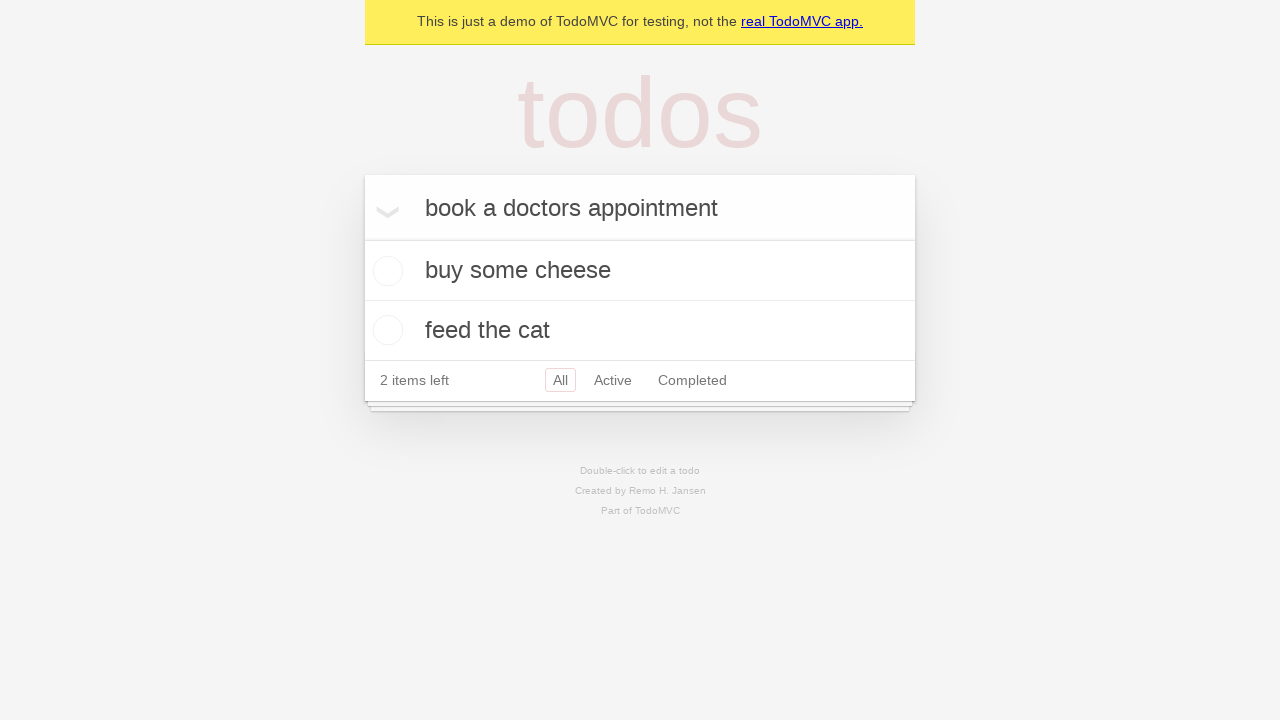

Pressed Enter to add third todo item on .new-todo
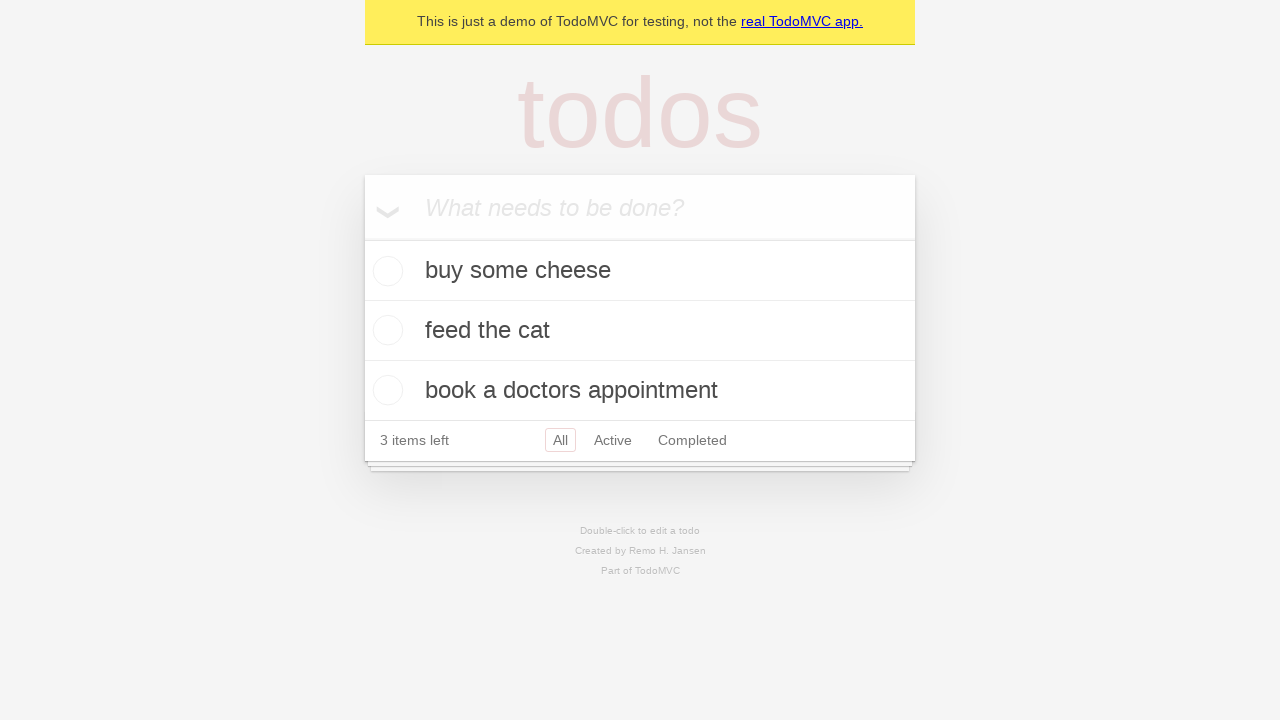

Waited for third todo item to appear in the list
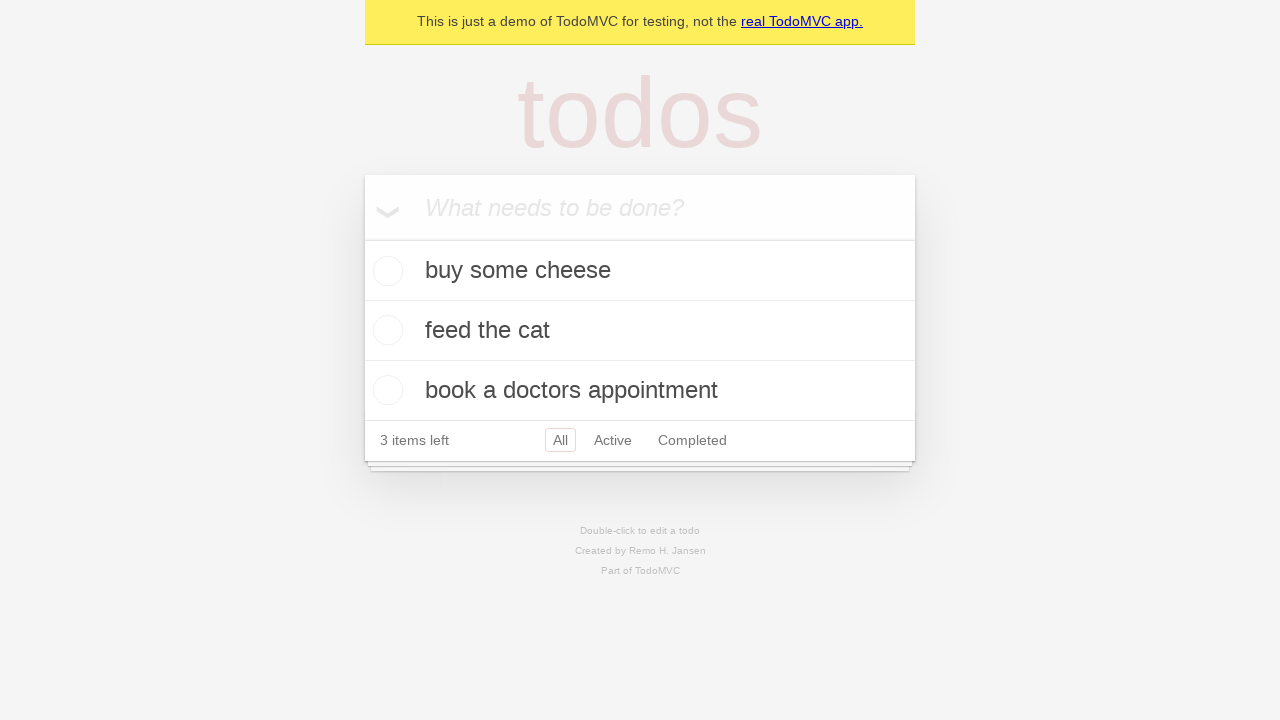

Marked second todo item as completed by clicking toggle at (385, 330) on .todo-list li >> nth=1 >> .toggle
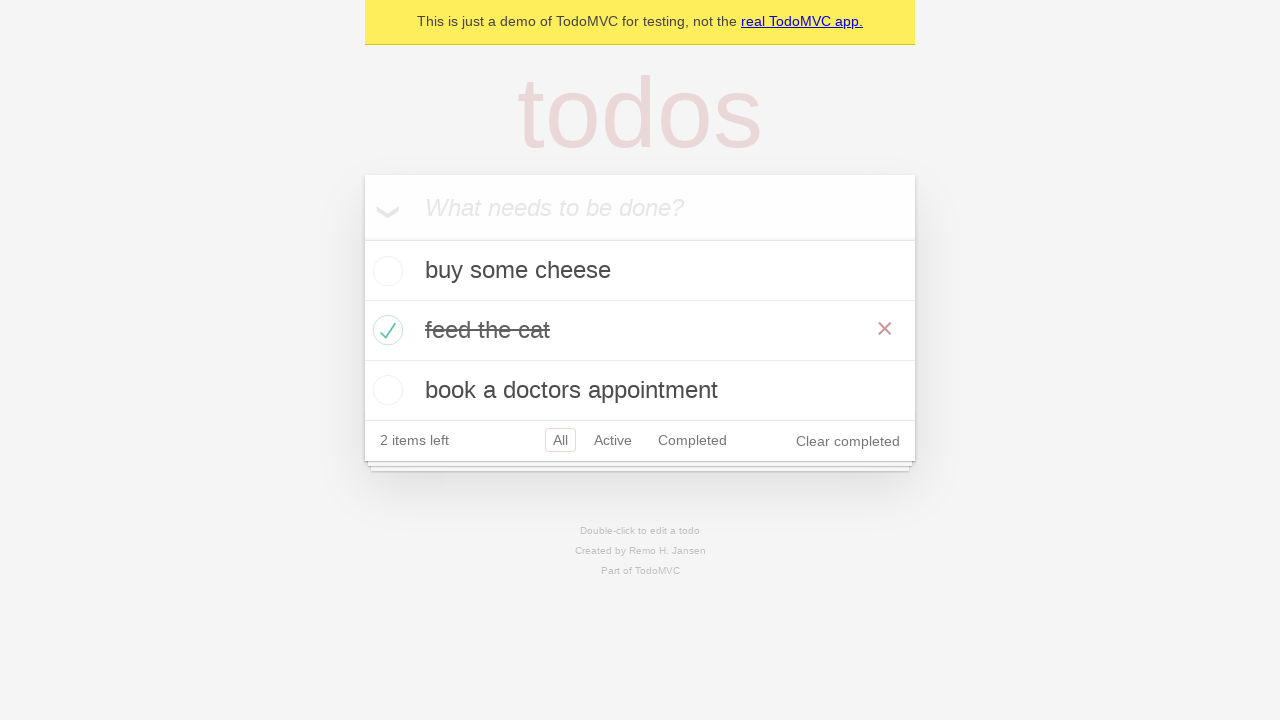

Clicked 'Clear completed' button to remove completed items at (848, 441) on .clear-completed
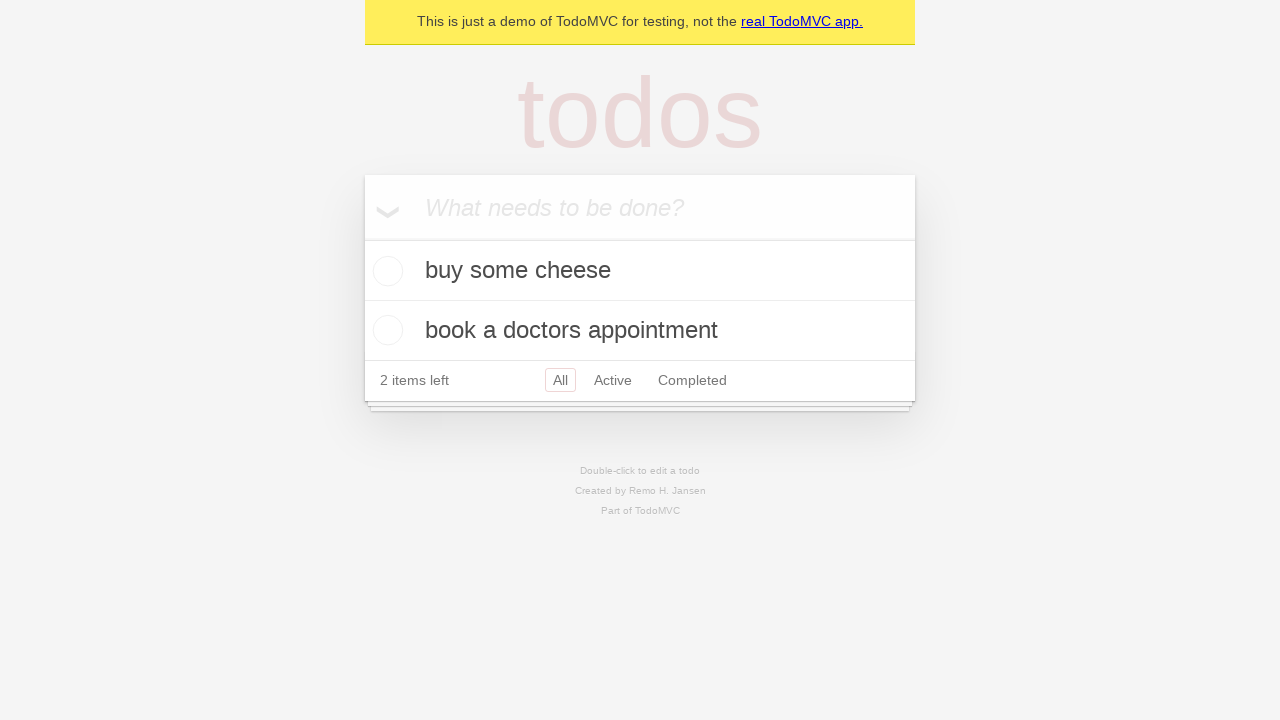

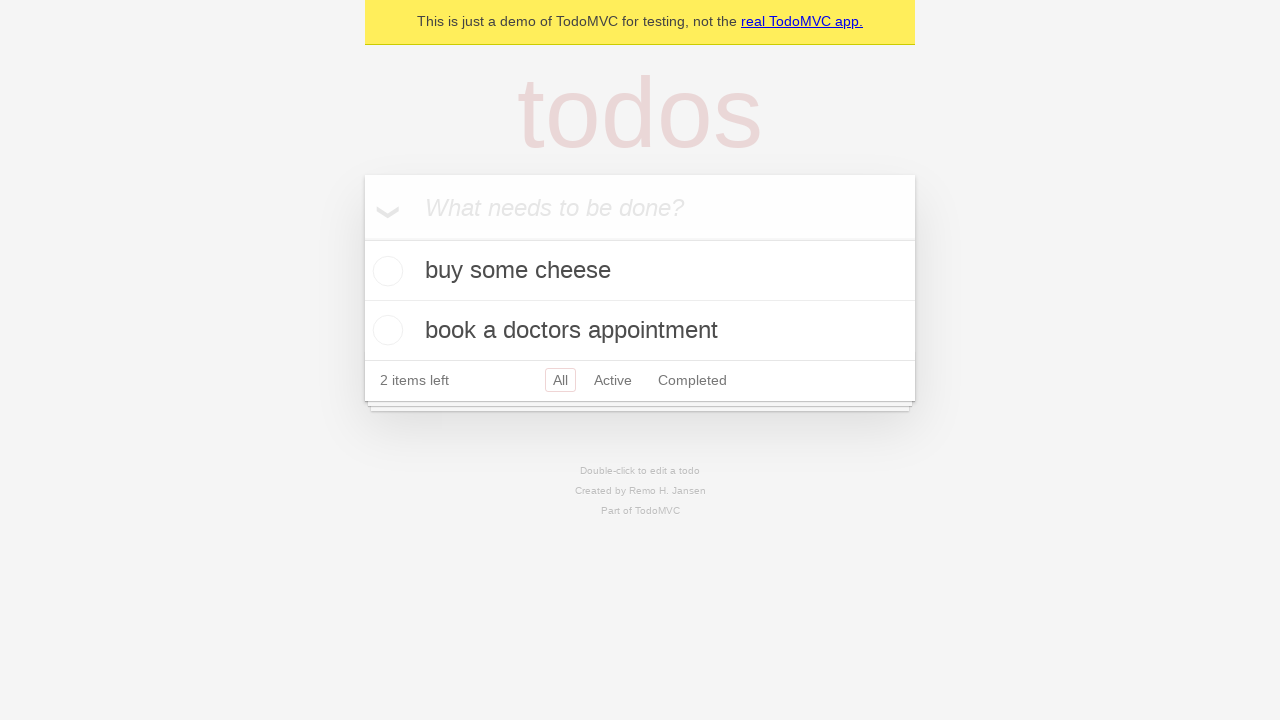